Tests scrolling to a specific element on the page

Starting URL: https://www.selenium.dev/selenium/web/scroll.html

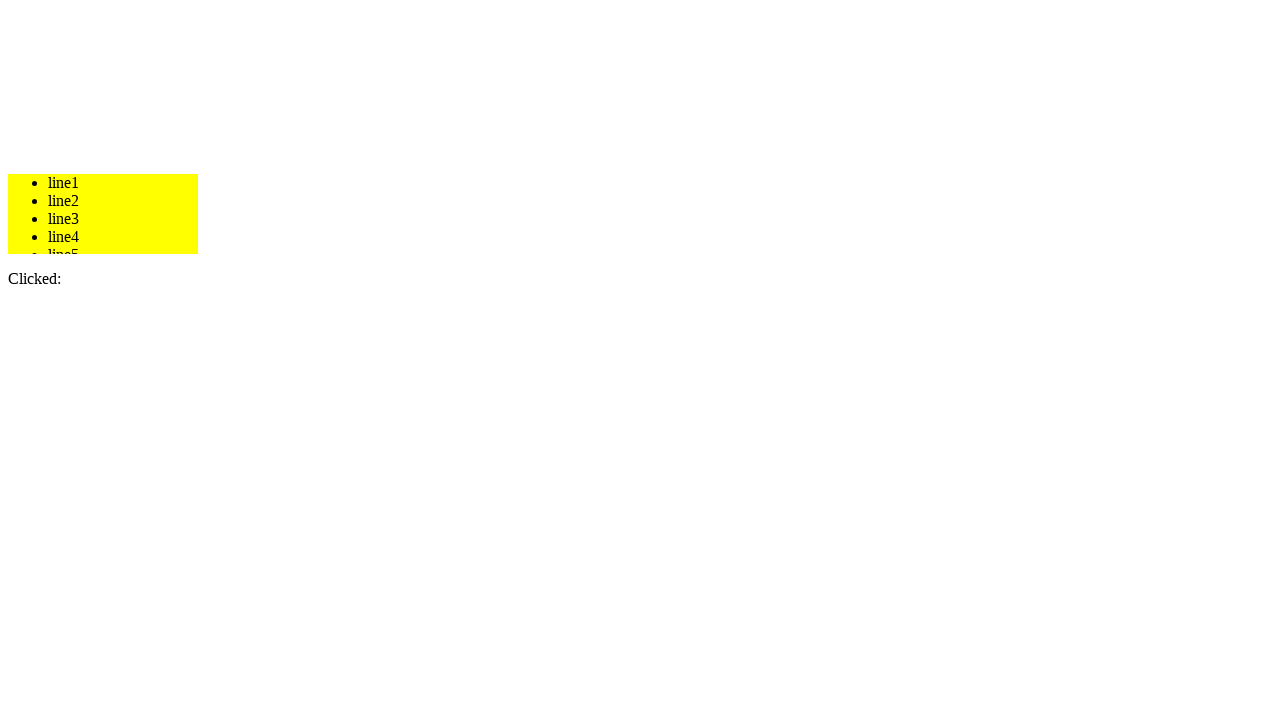

Located the #line9 element
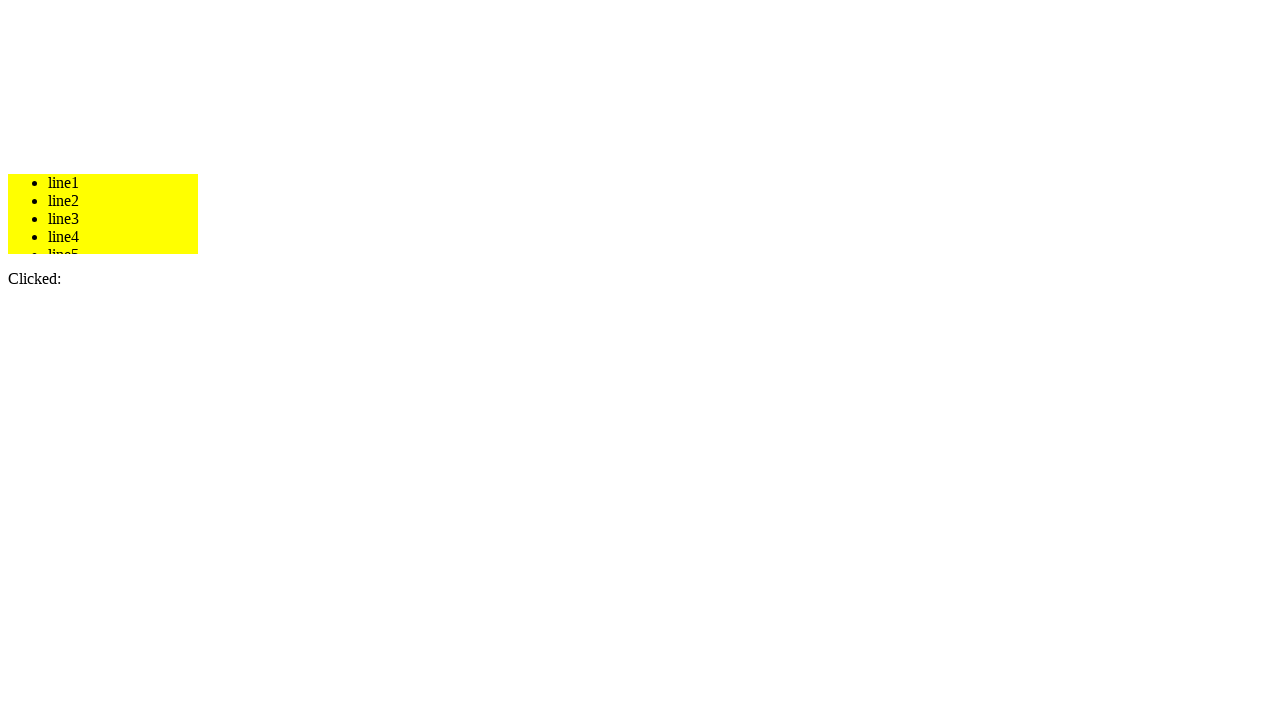

Checked visibility before scroll: True
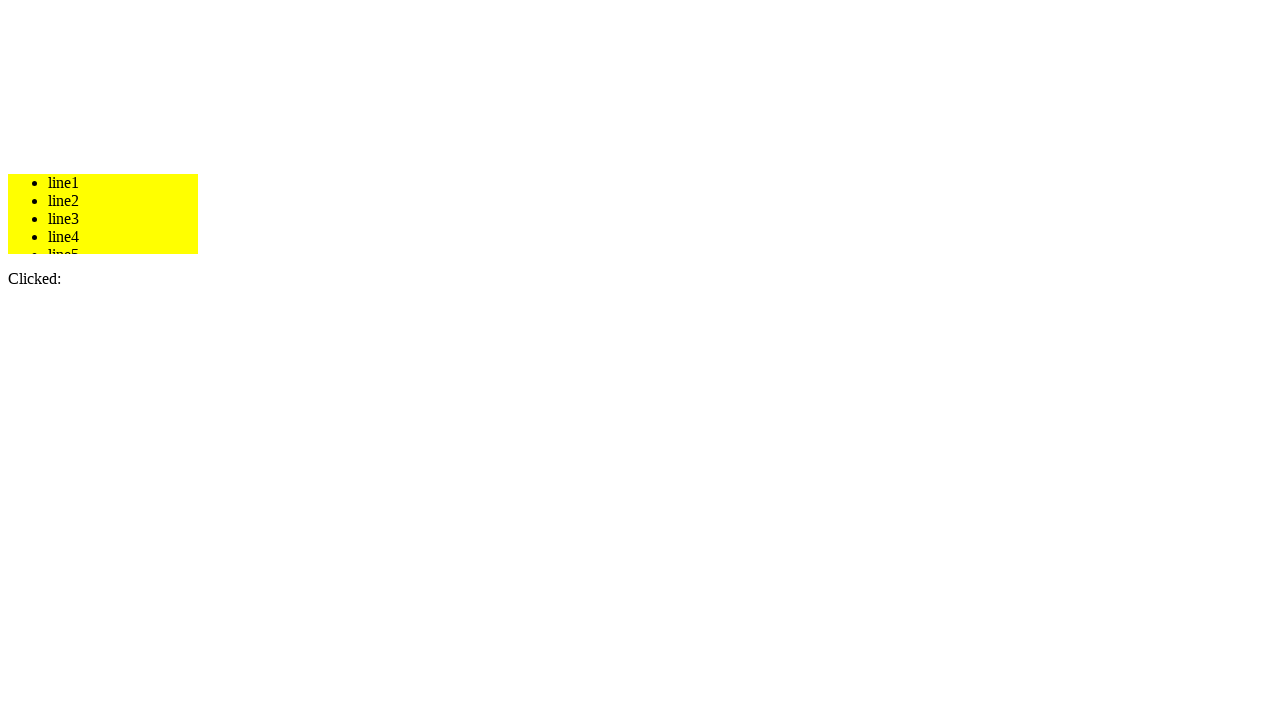

Scrolled to #line9 element
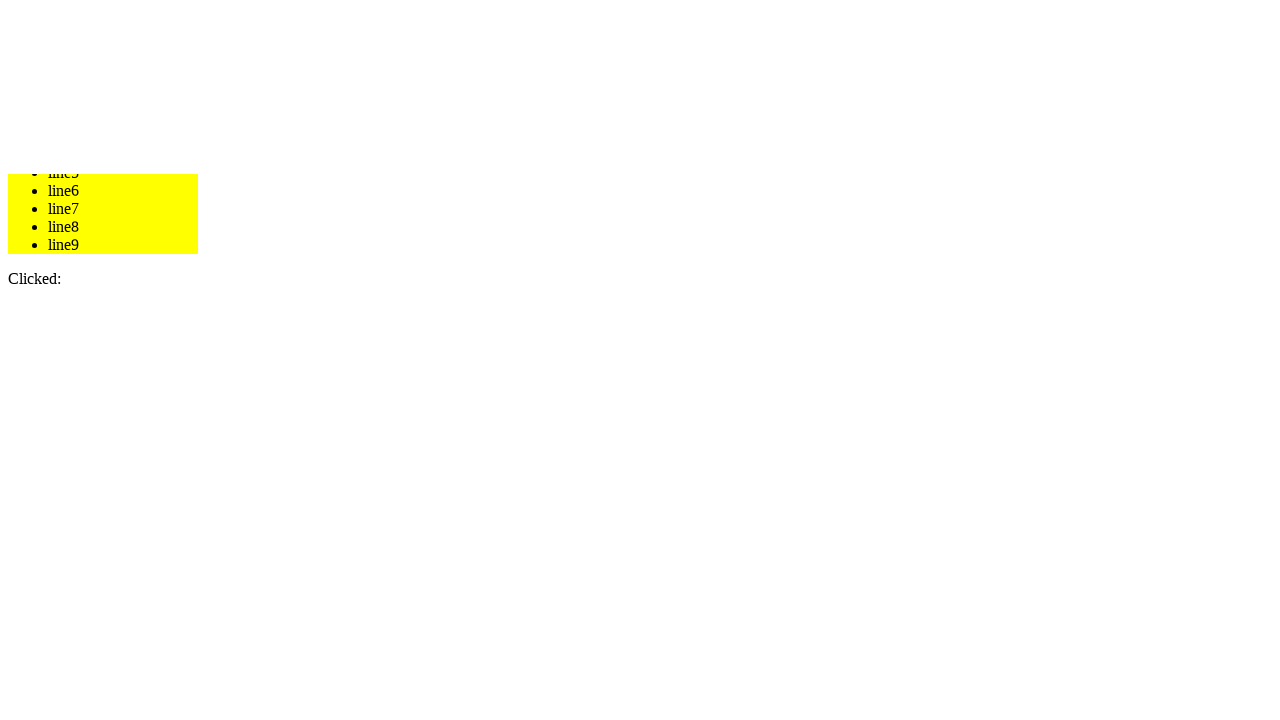

Checked visibility after scroll: True
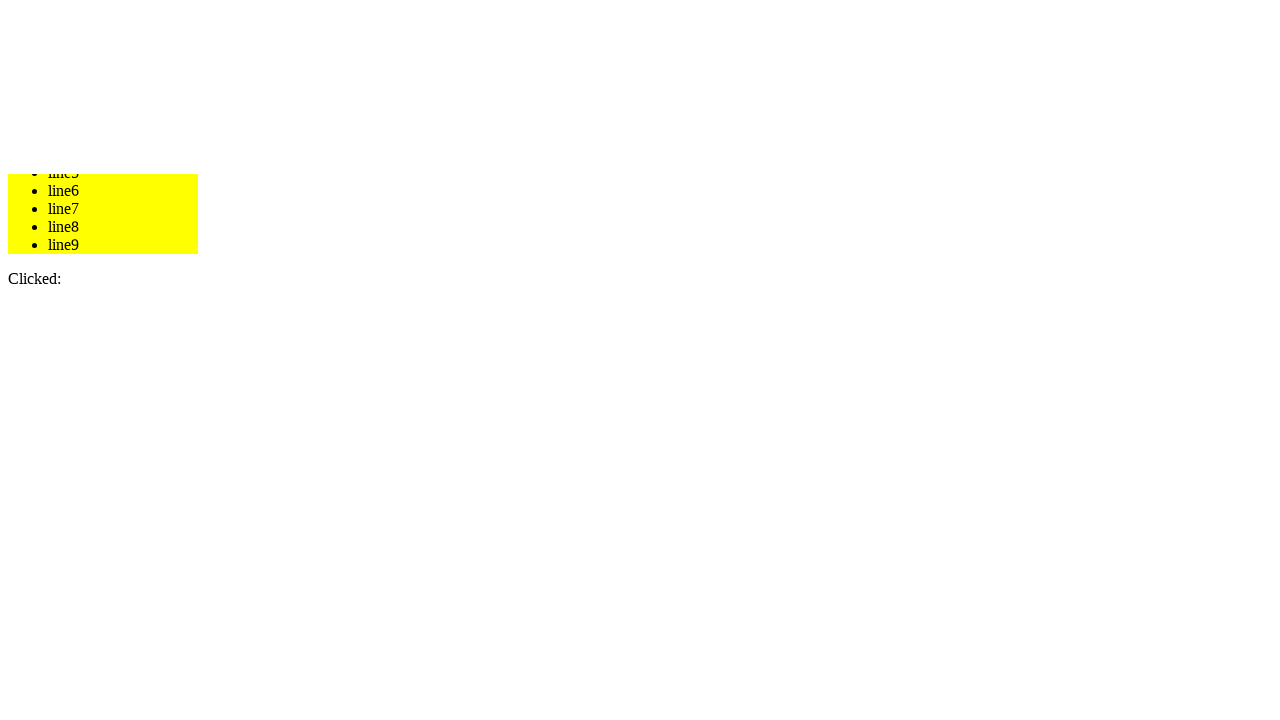

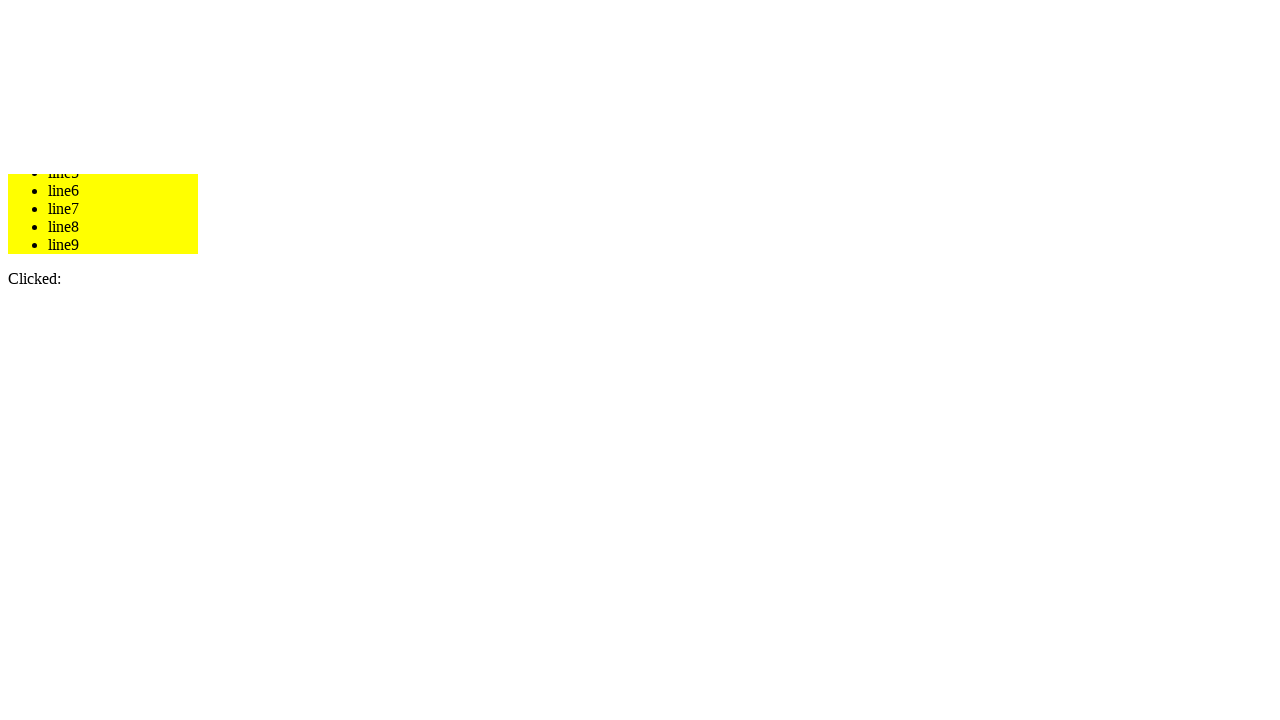